Navigates to the booking page and verifies booking form elements are present.

Starting URL: https://automationintesting.online/

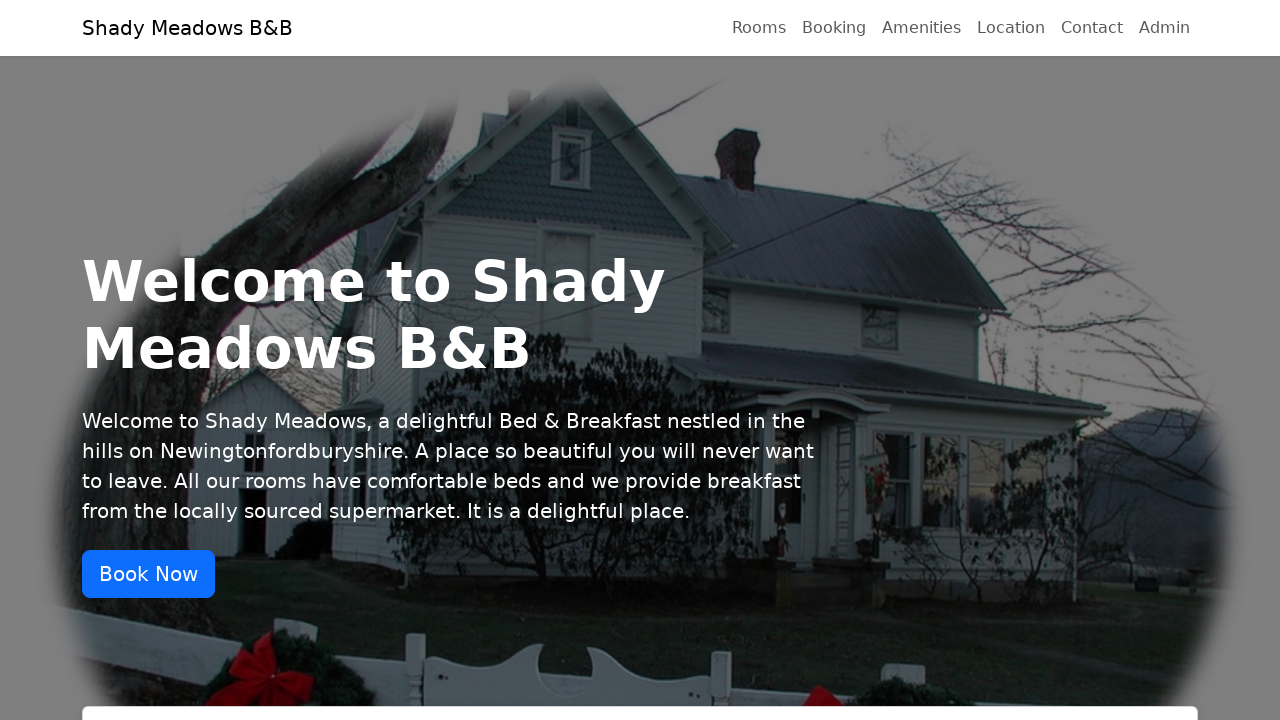

Navigated to https://automationintesting.online/
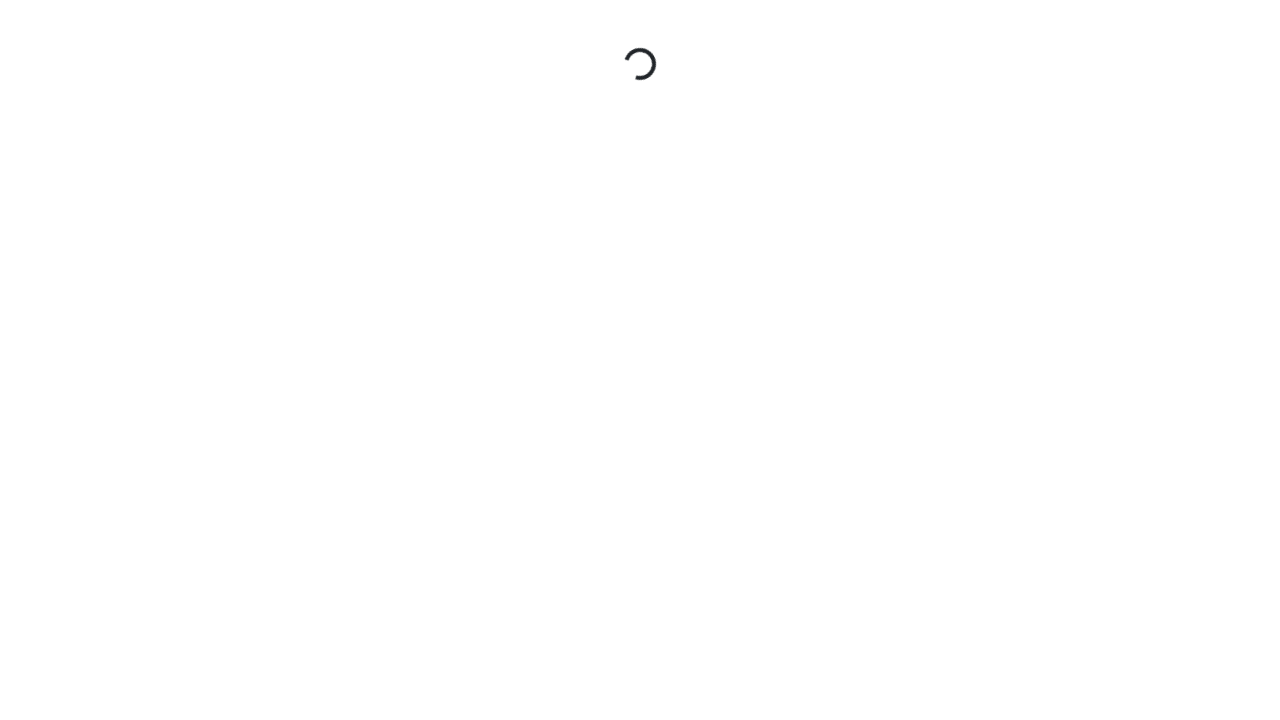

Clicked on Book link or button at (834, 28) on a:has-text('book'), a:has-text('Book'), a[href*='book'], button:has-text('book')
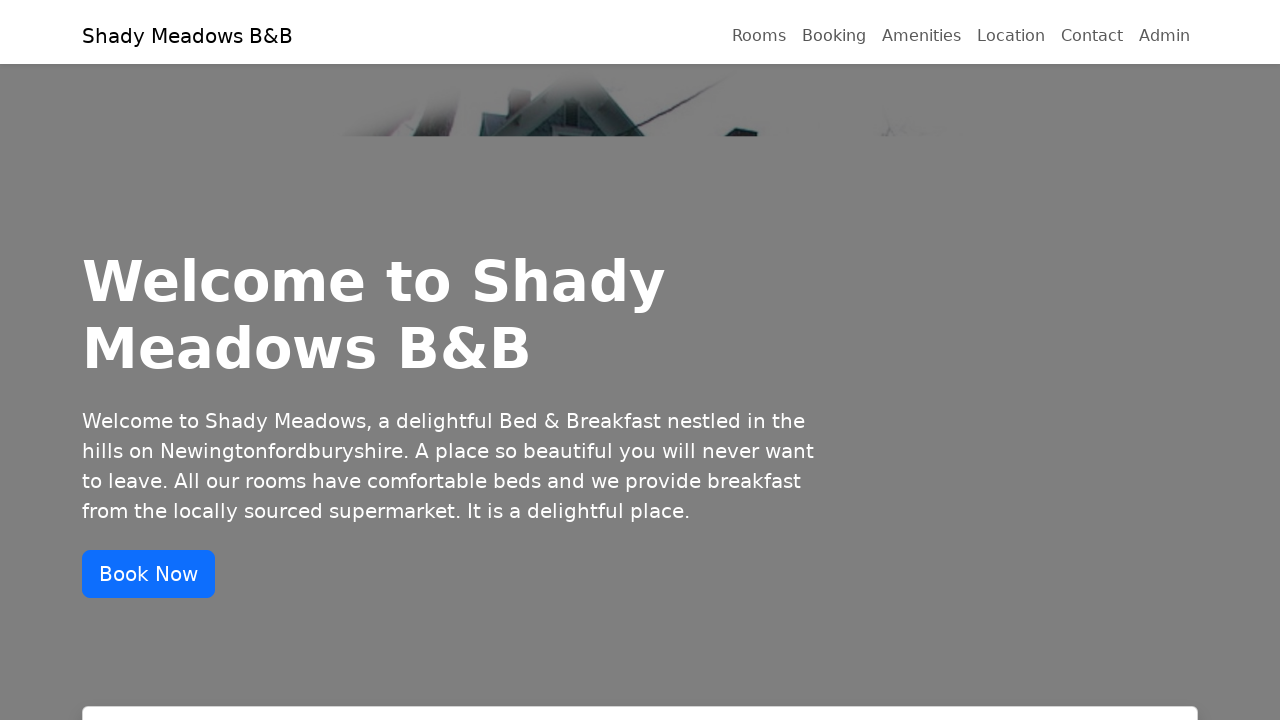

Page loaded and network became idle
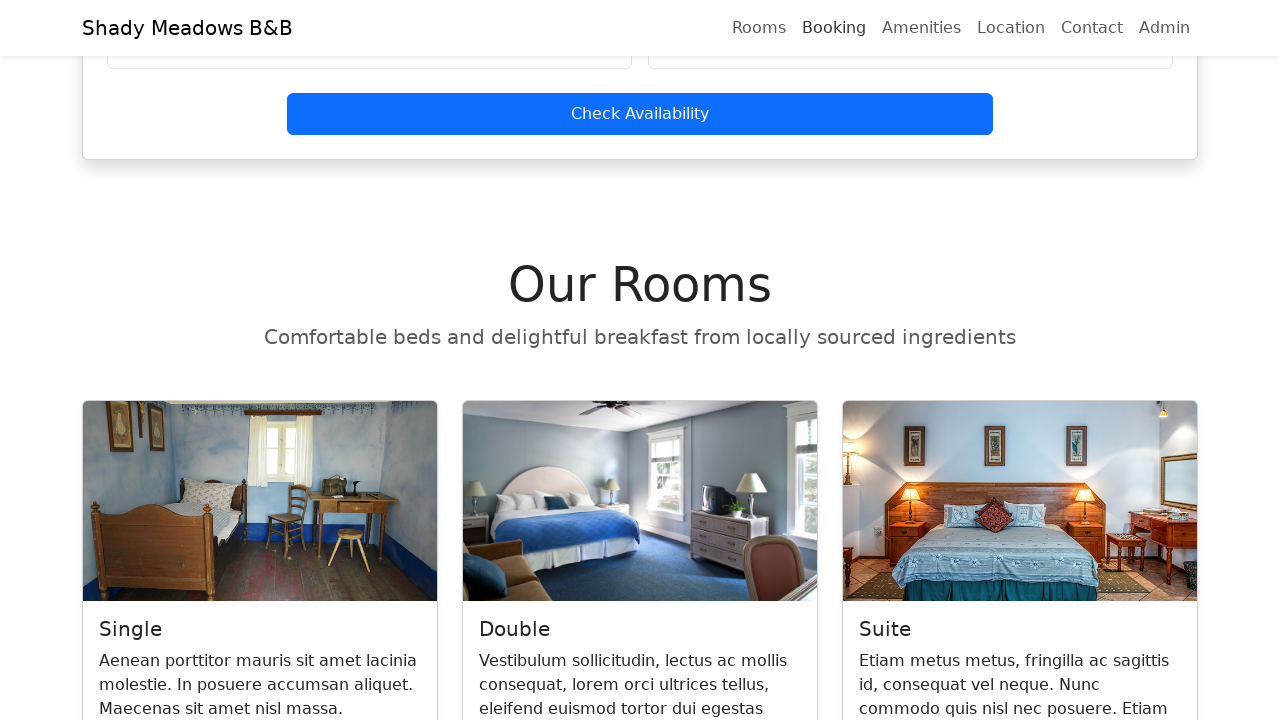

Verified booking form elements are present (form, date input, calendar, or datepicker)
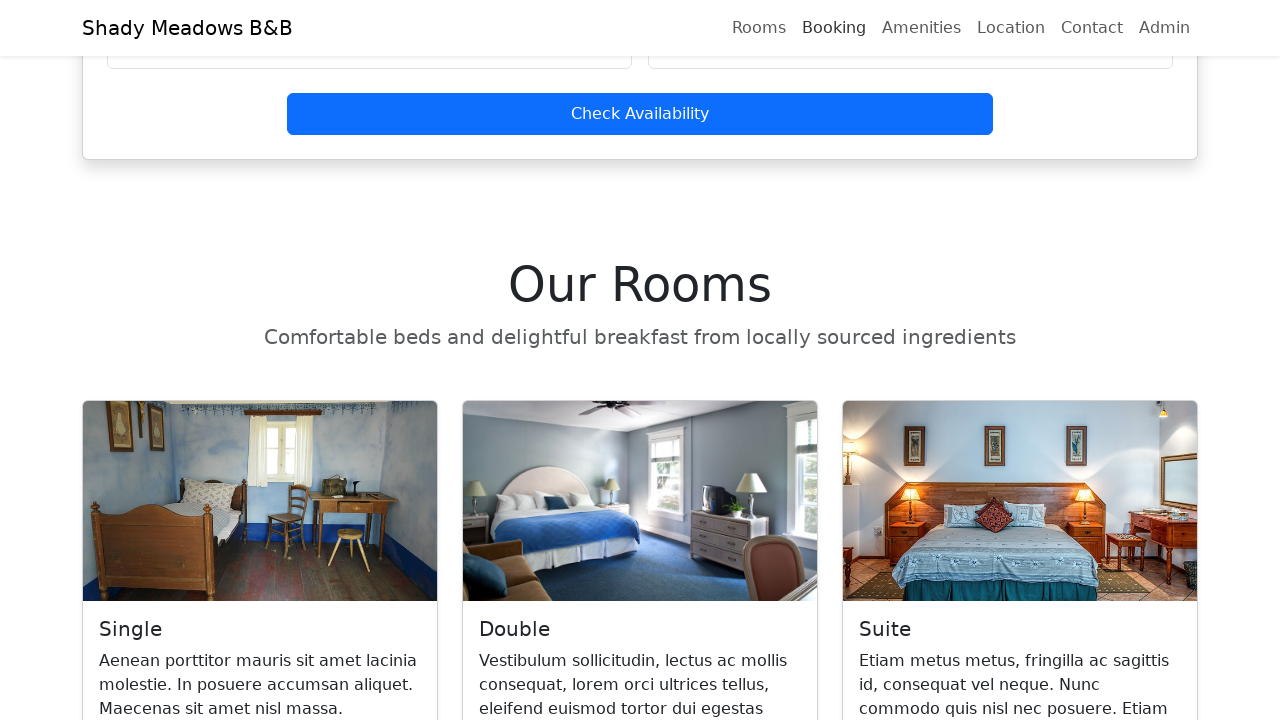

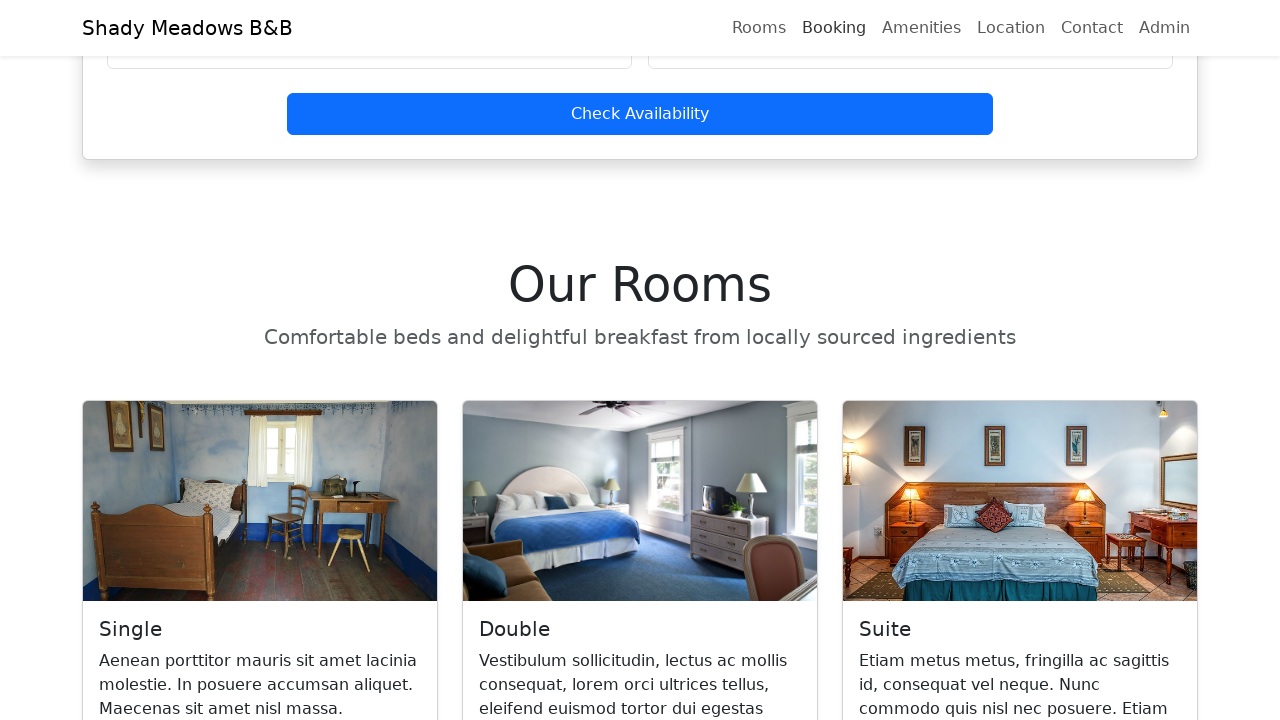